Tests file upload functionality by scrolling to a file upload input element and interacting with it on a test website

Starting URL: https://omayo.blogspot.com/

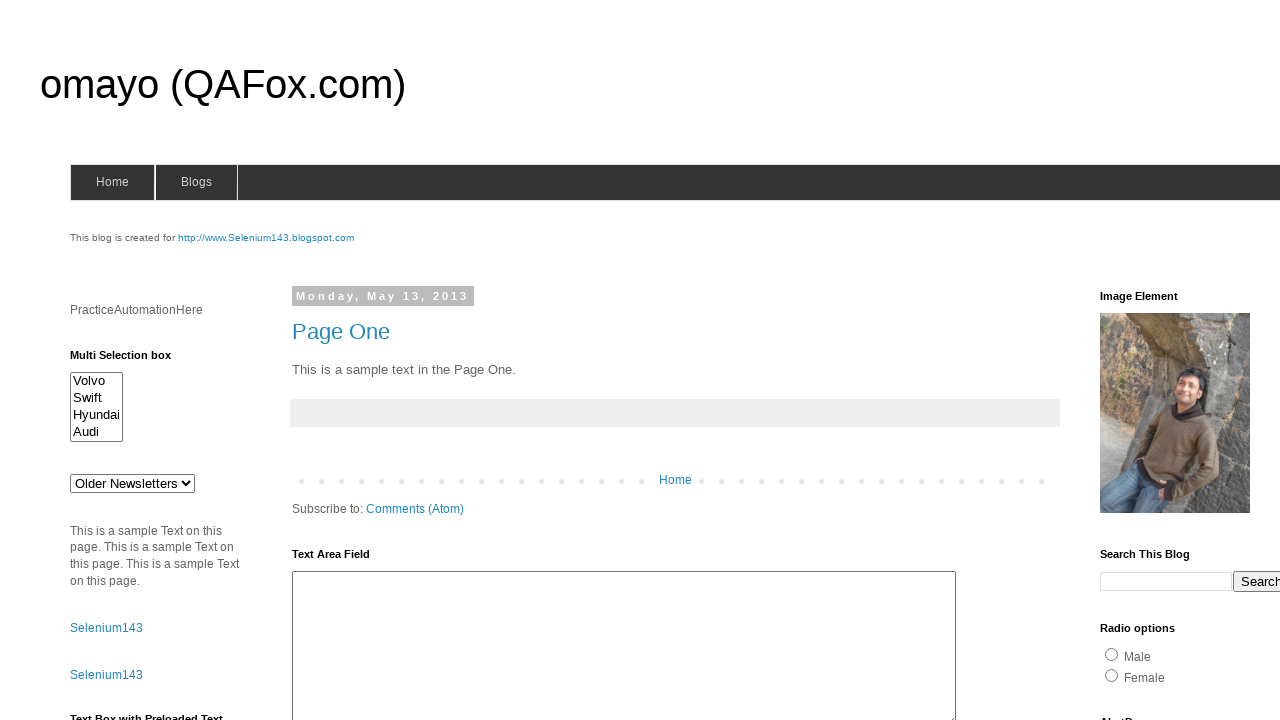

Located file upload input element with ID 'uploadfile'
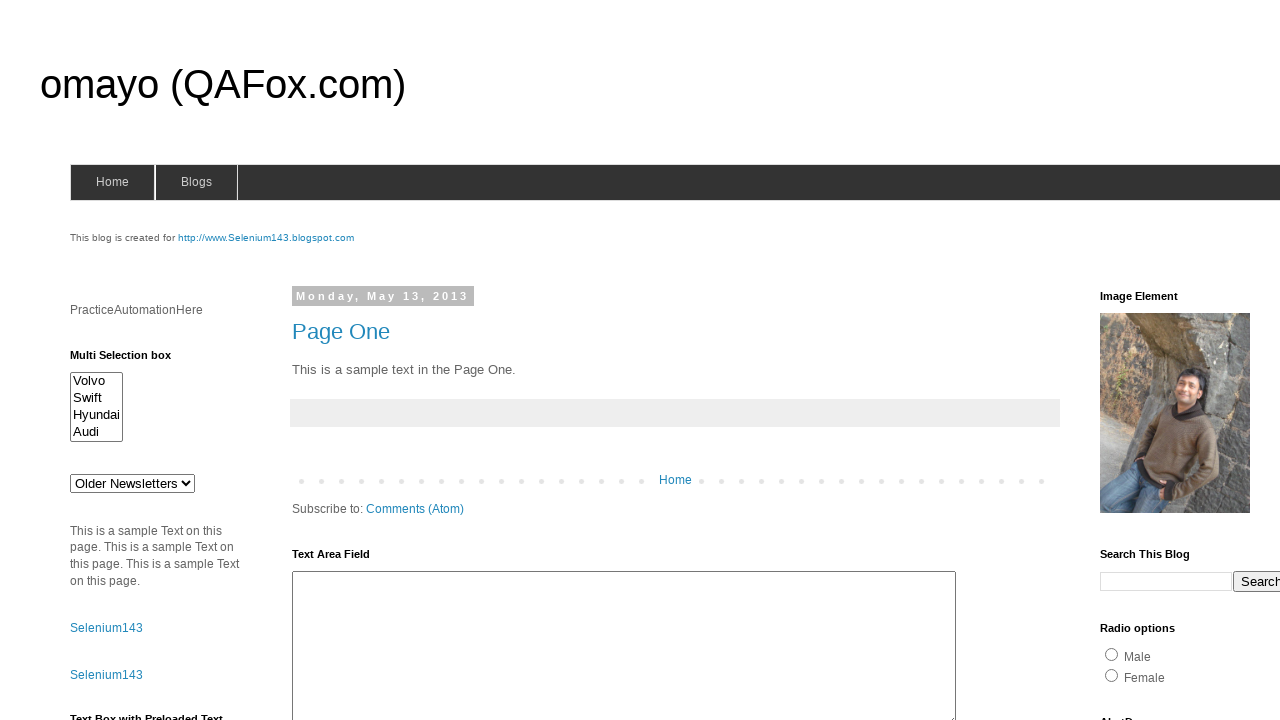

Scrolled file upload element into view
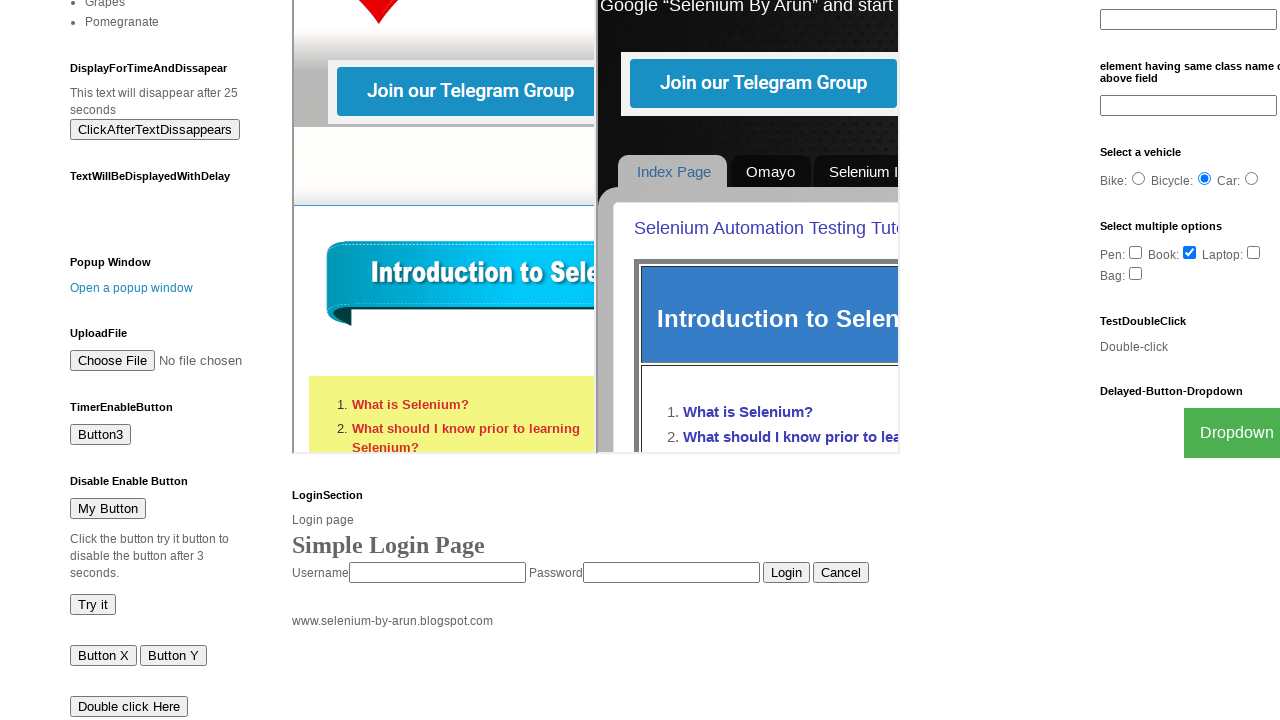

Created temporary test file for upload
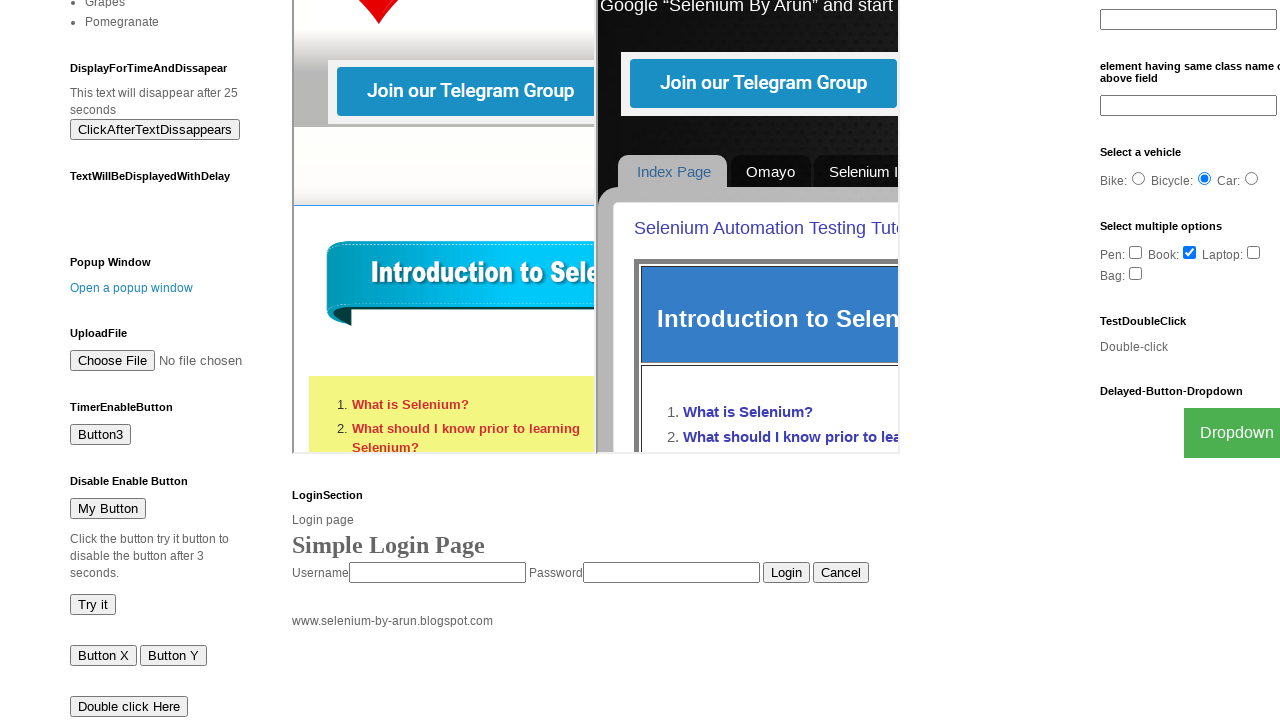

Uploaded test file to file input element
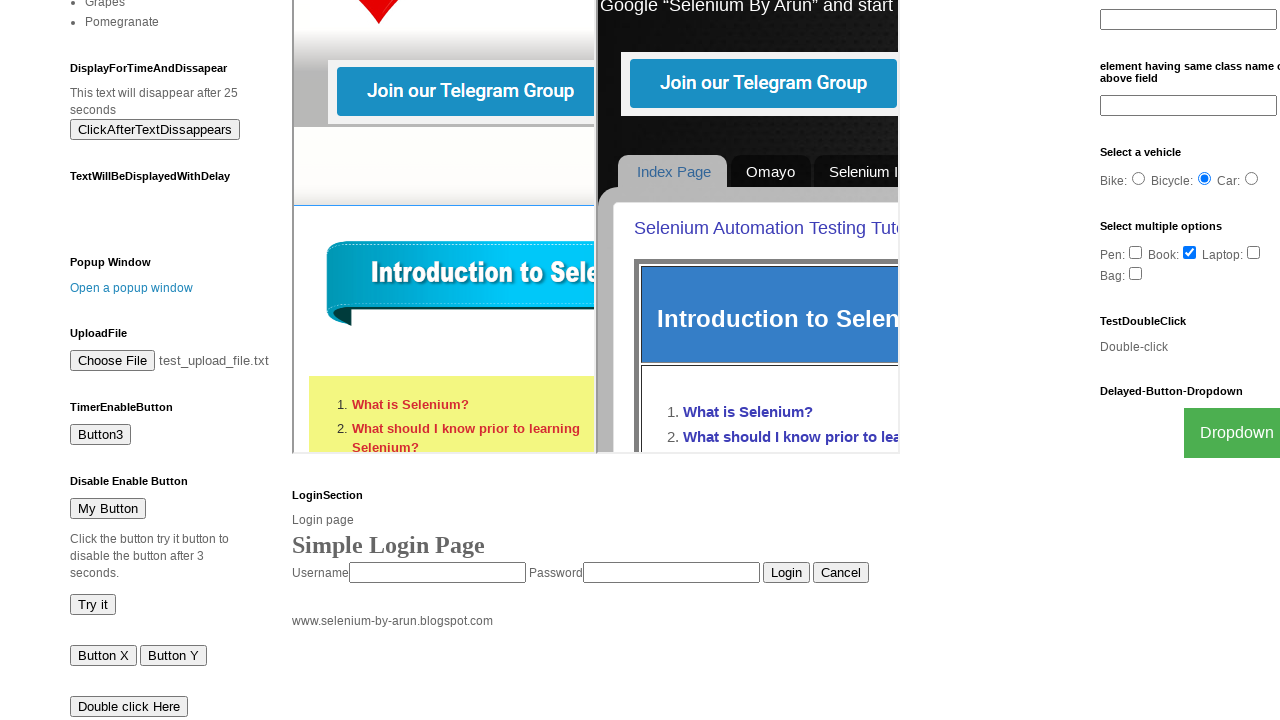

Cleaned up temporary test file
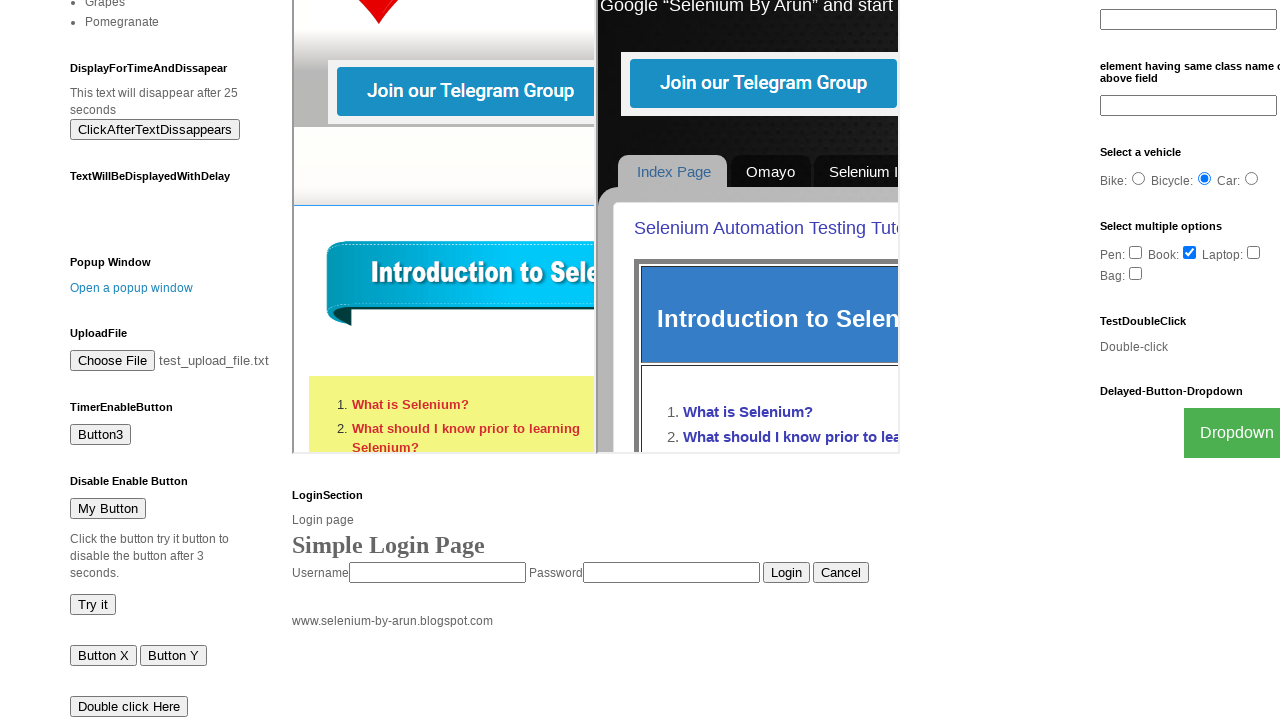

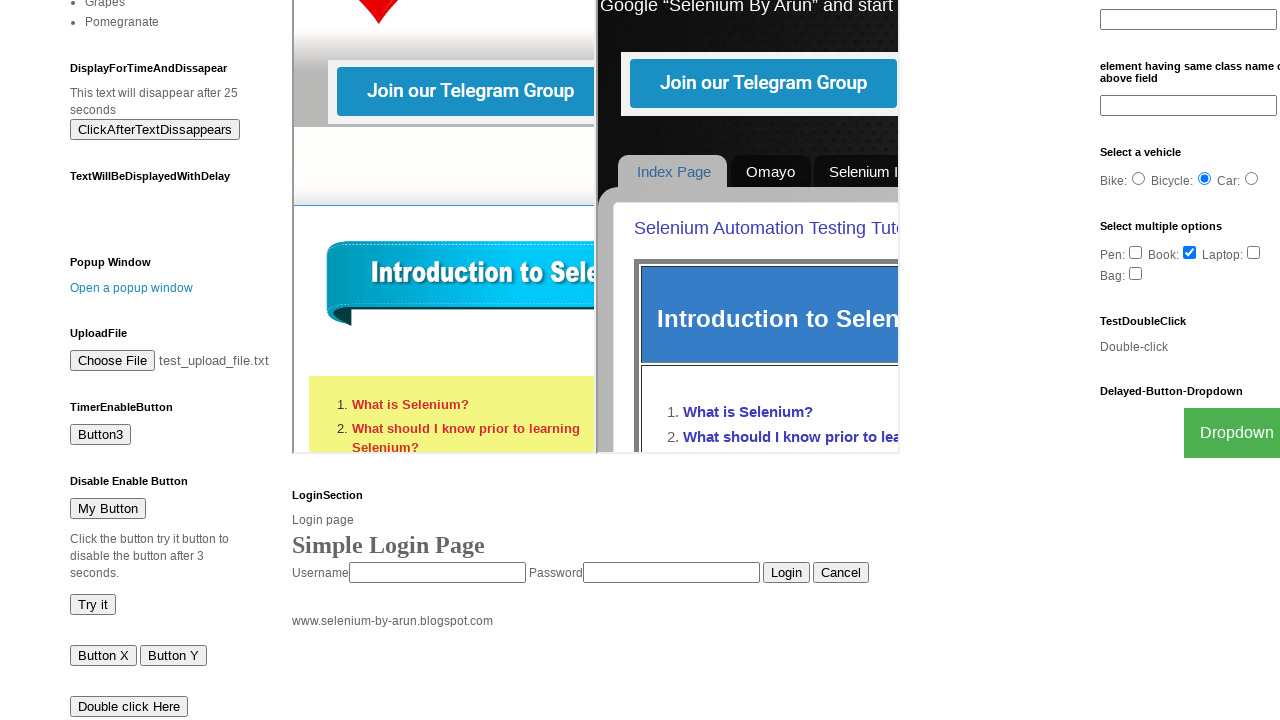